Fills out and submits a user registration form with personal information including name, address, and account credentials

Starting URL: https://parabank.parasoft.com/parabank/register.htm

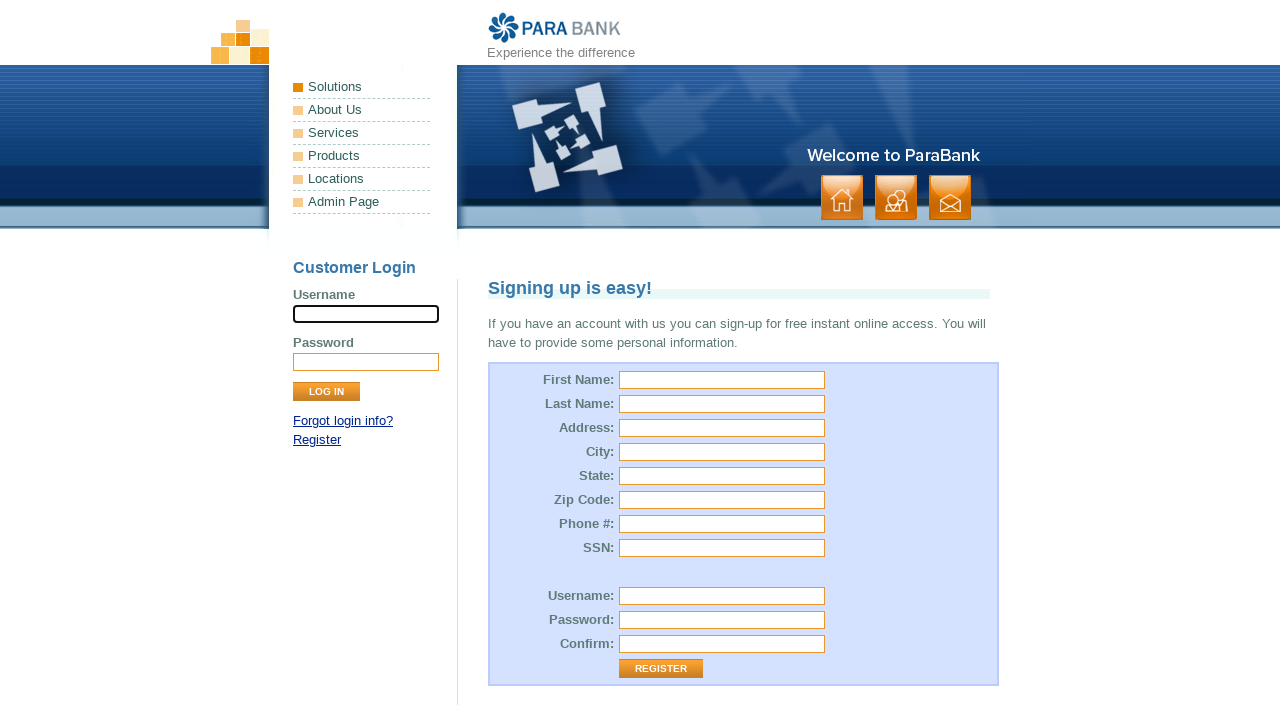

Filled first name field with 'Ievgenii' on #customer\.firstName
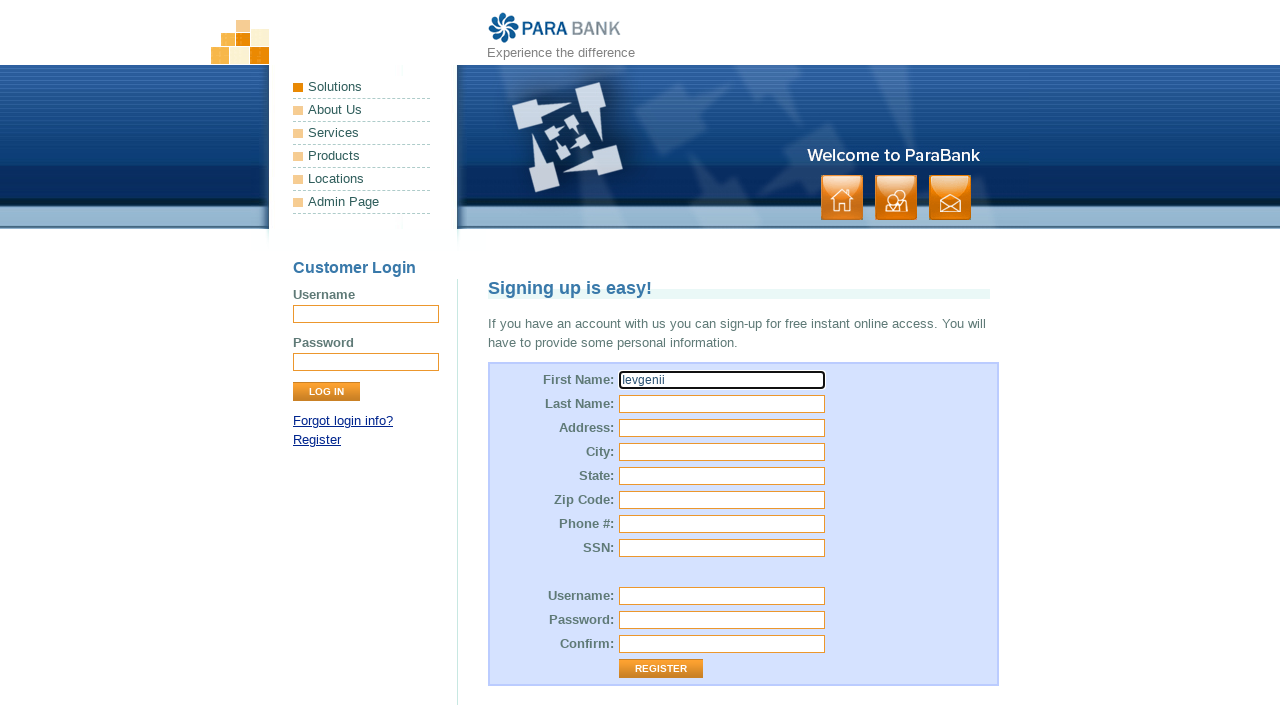

Filled last name field with 'Markadanov' on #customer\.lastName
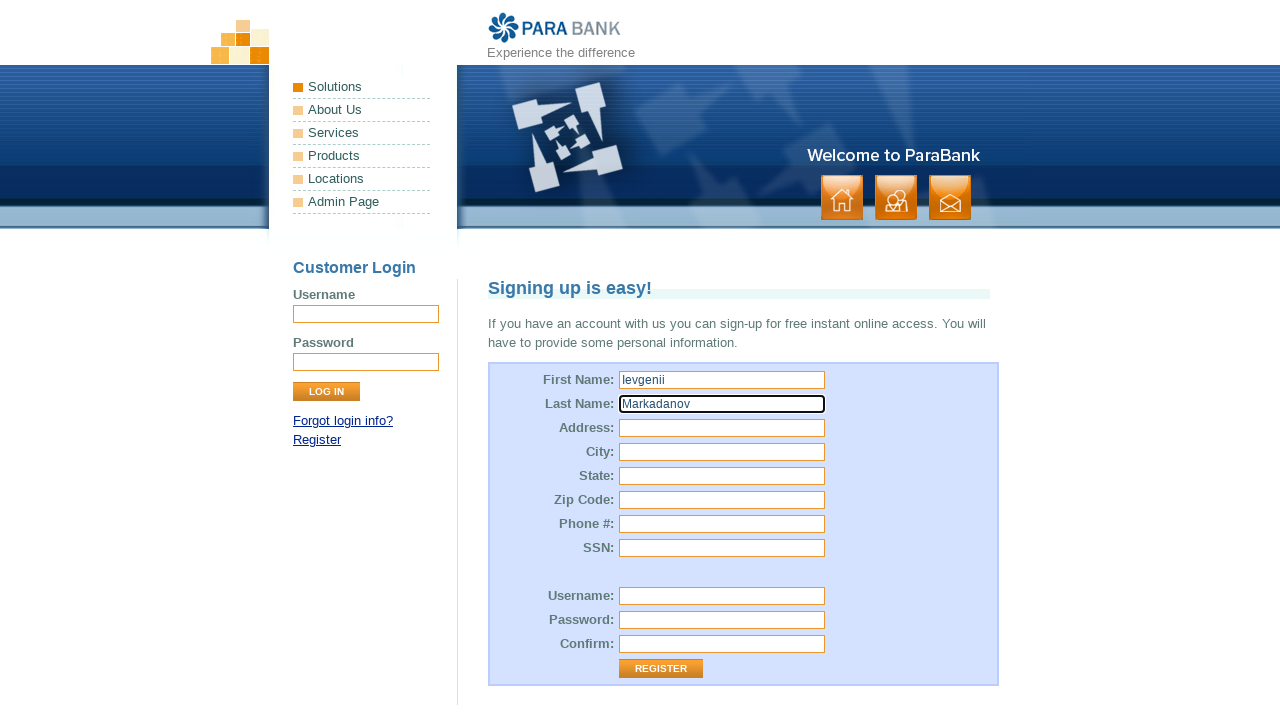

Filled street address with '568 West str' on #customer\.address\.street
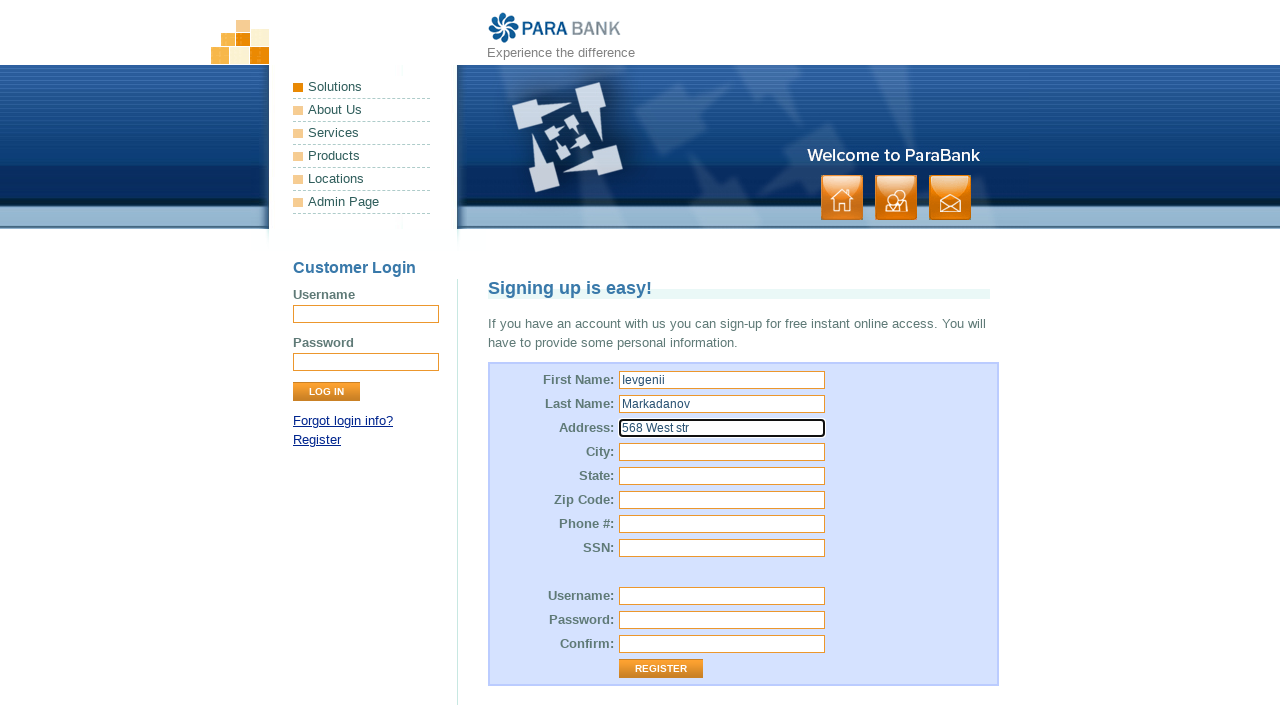

Filled city field with 'New York city' on #customer\.address\.city
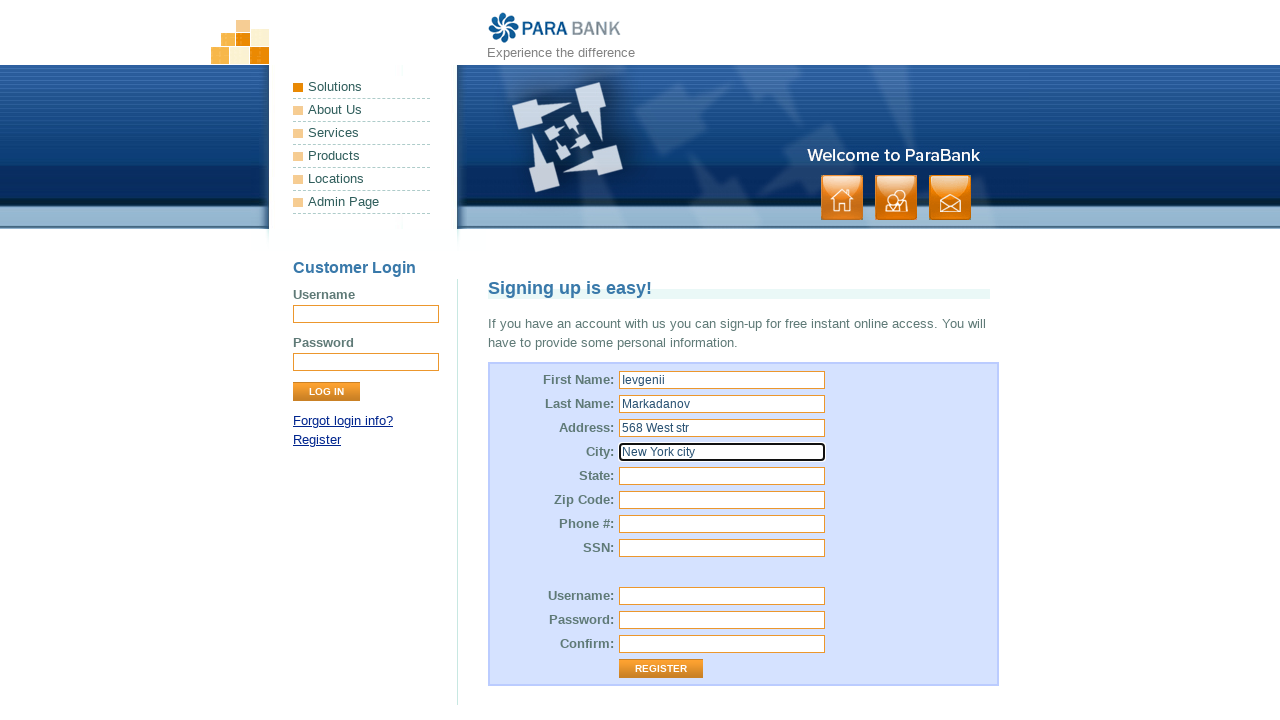

Filled state field with 'New York' on #customer\.address\.state
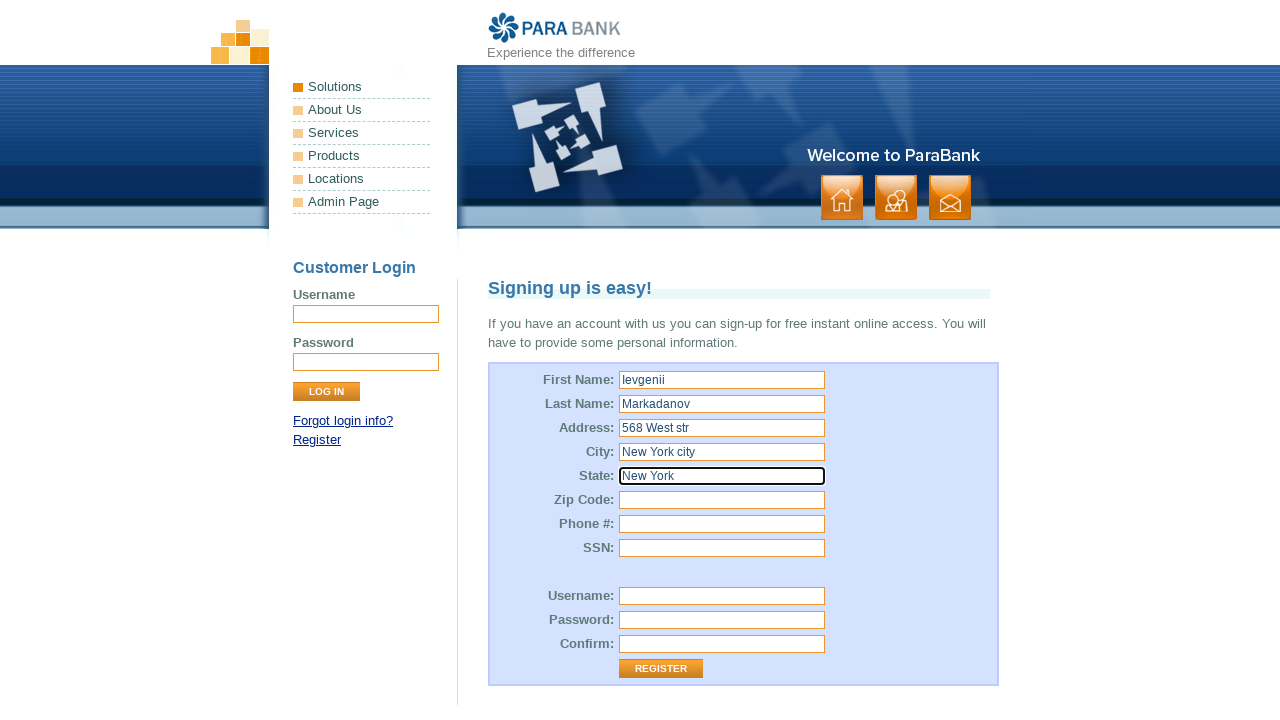

Filled zip code field with '562380' on #customer\.address\.zipCode
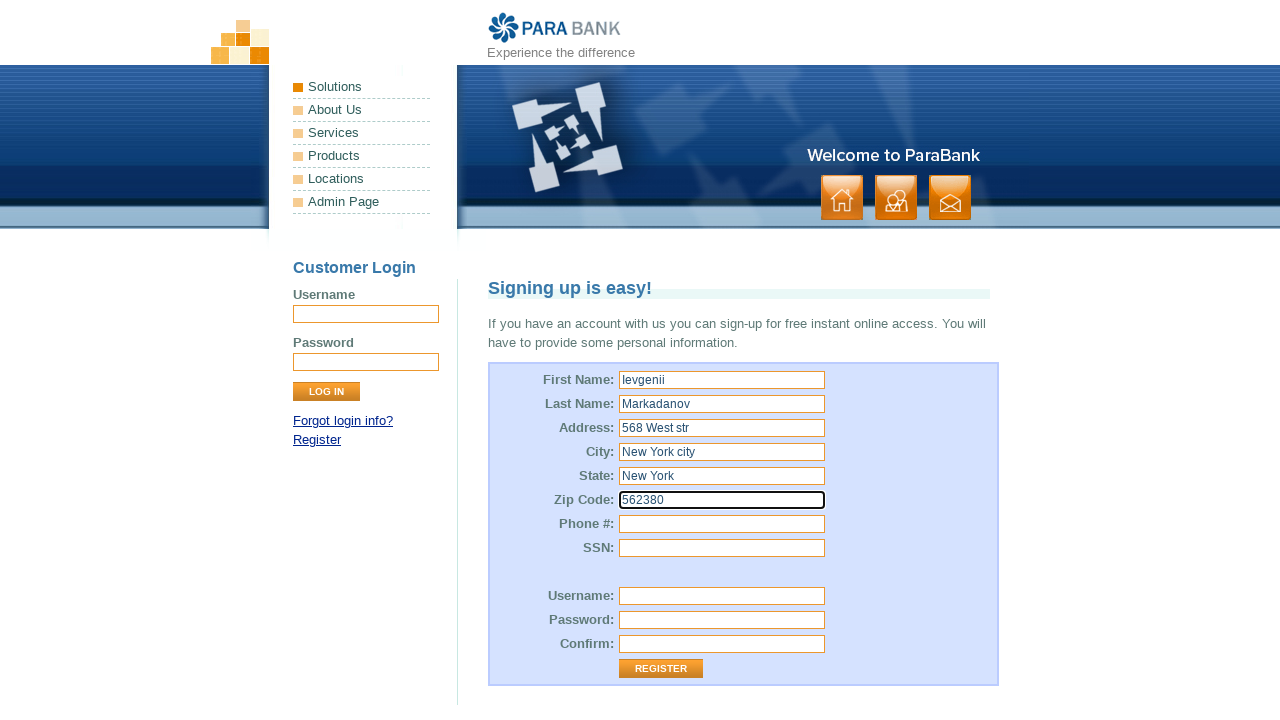

Filled phone number field with '458-6658-894' on #customer\.phoneNumber
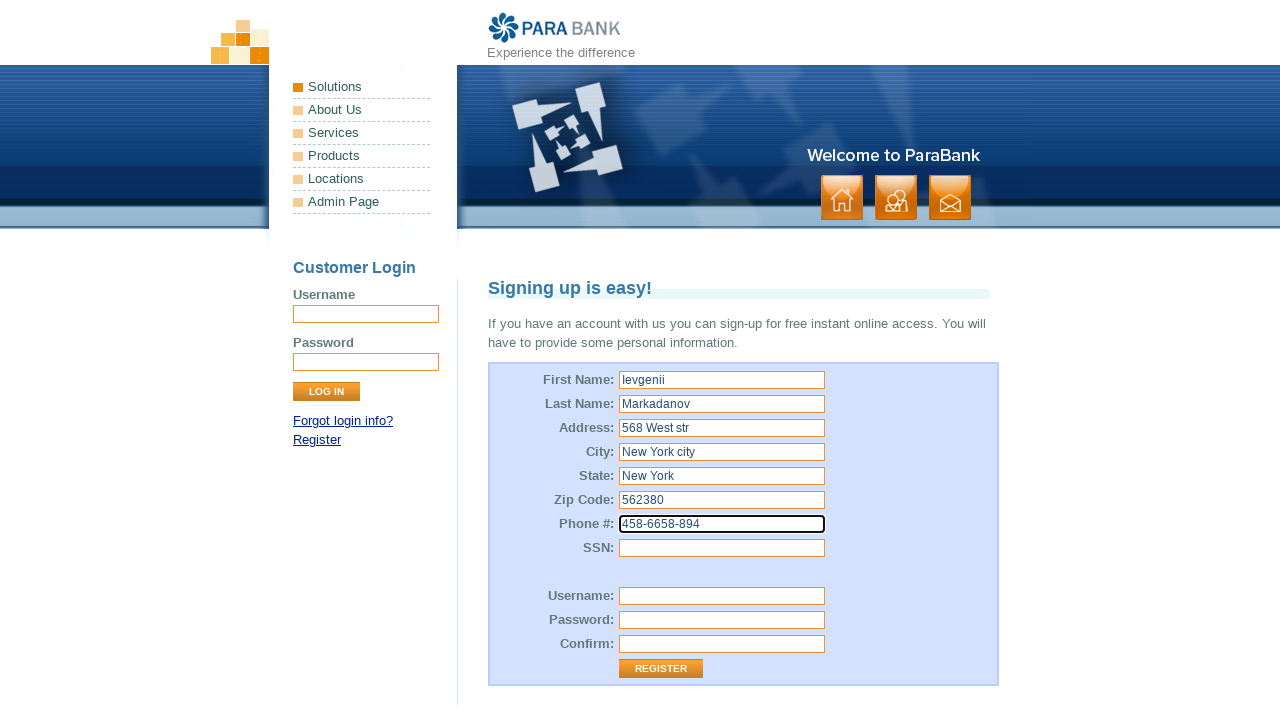

Filled SSN field with '458-7874-456' on #customer\.ssn
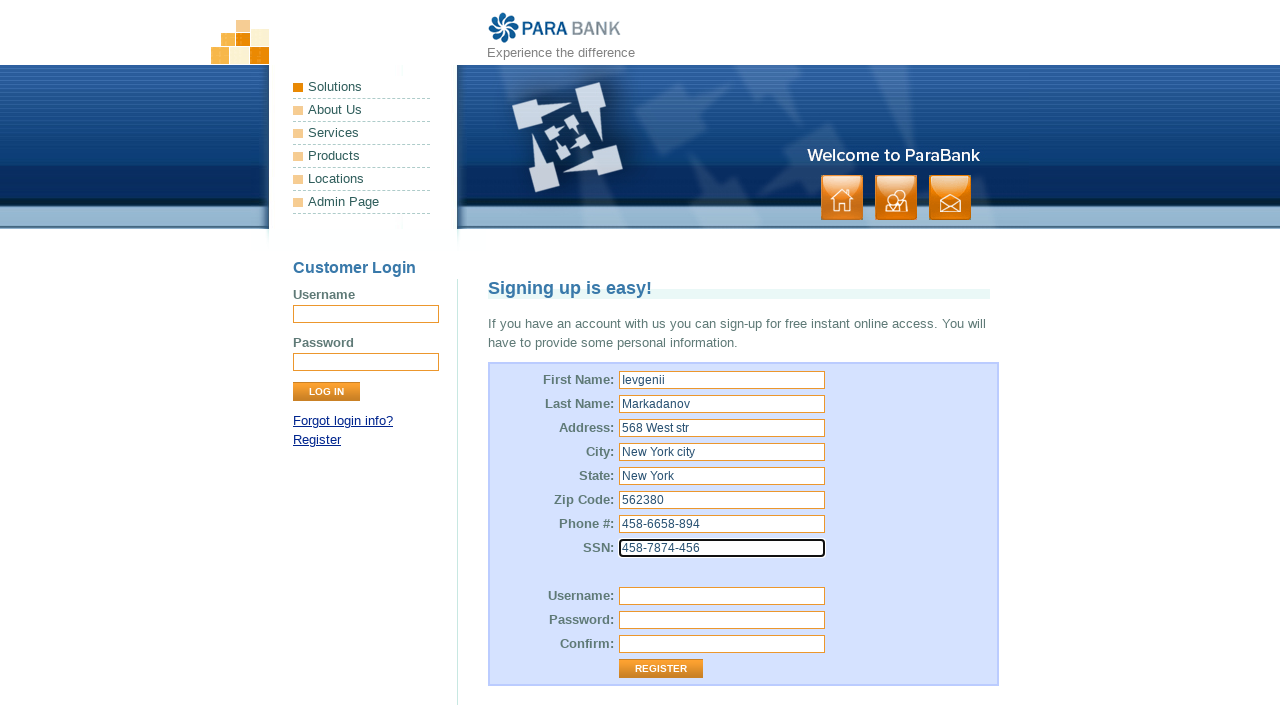

Filled username field with 'Jeka' on #customer\.username
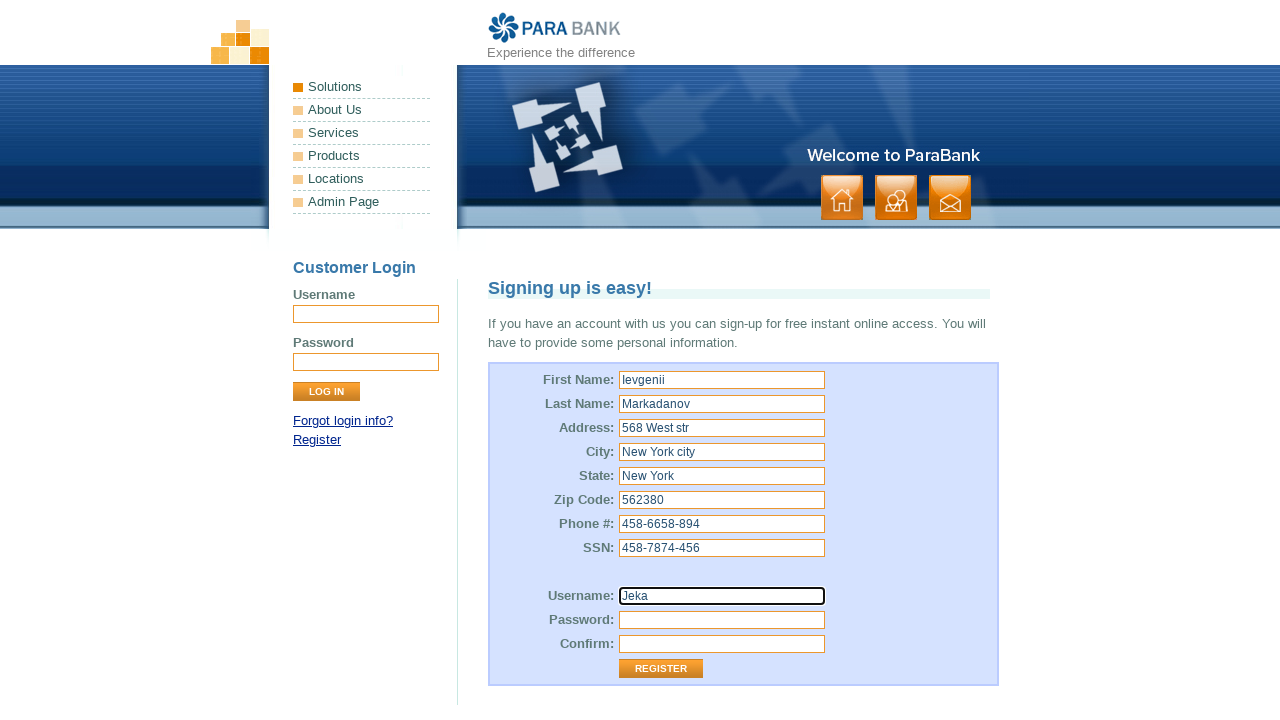

Filled password field with '777Jeka' on #customer\.password
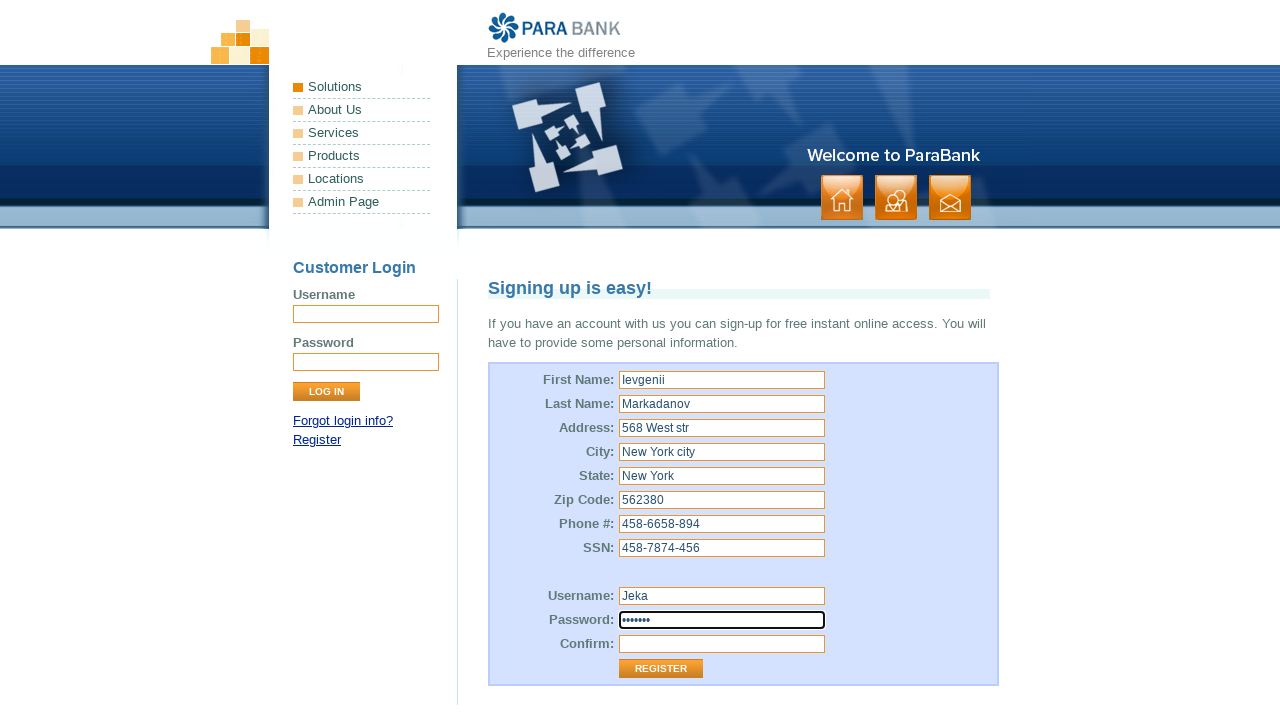

Filled password confirmation field with '777Jeka' on #repeatedPassword
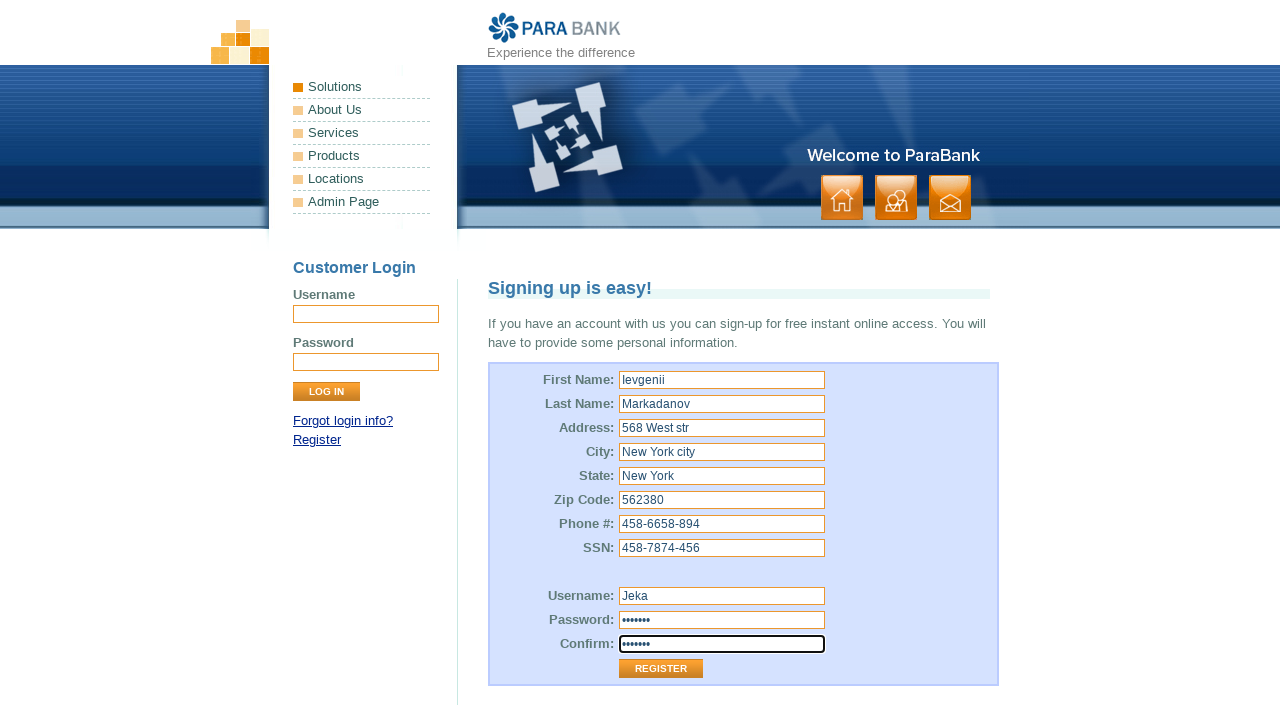

Clicked Register button to submit the form at (317, 440) on text=Register
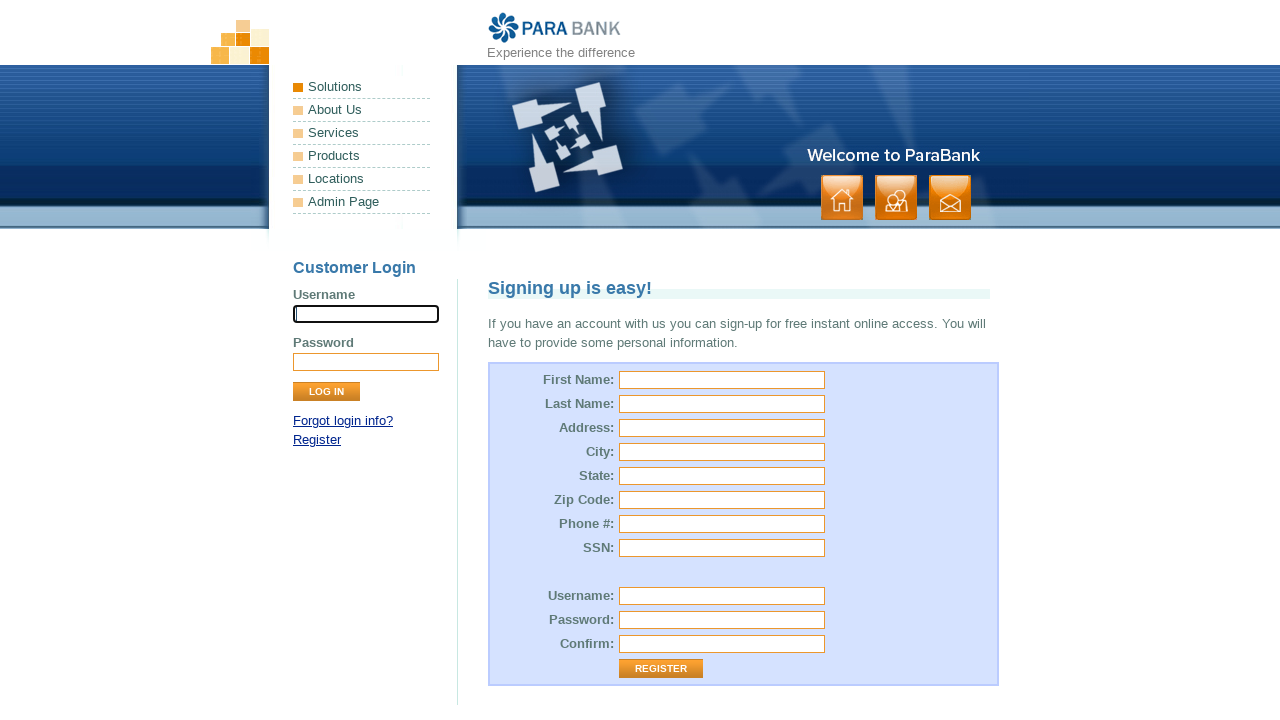

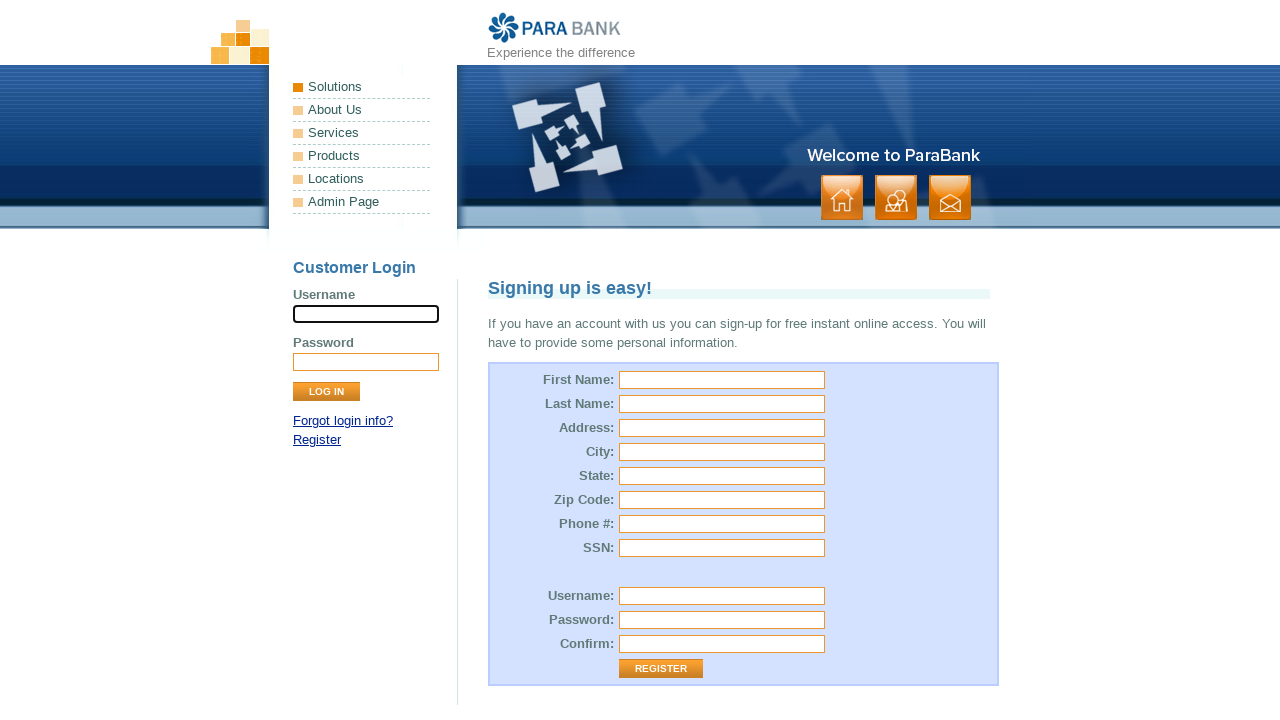